Tests redirect functionality by clicking through redirect links and verifying a 404 status code page is reached

Starting URL: https://the-internet.herokuapp.com/redirector

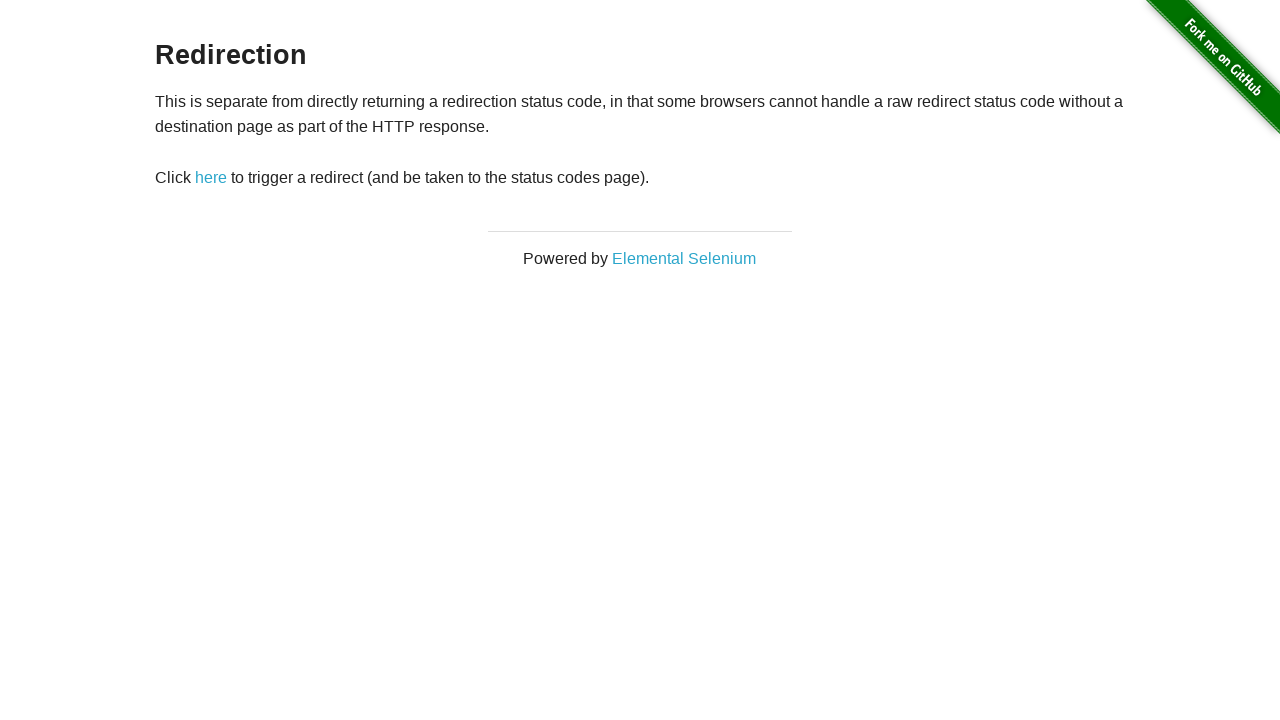

Navigated to the redirector page
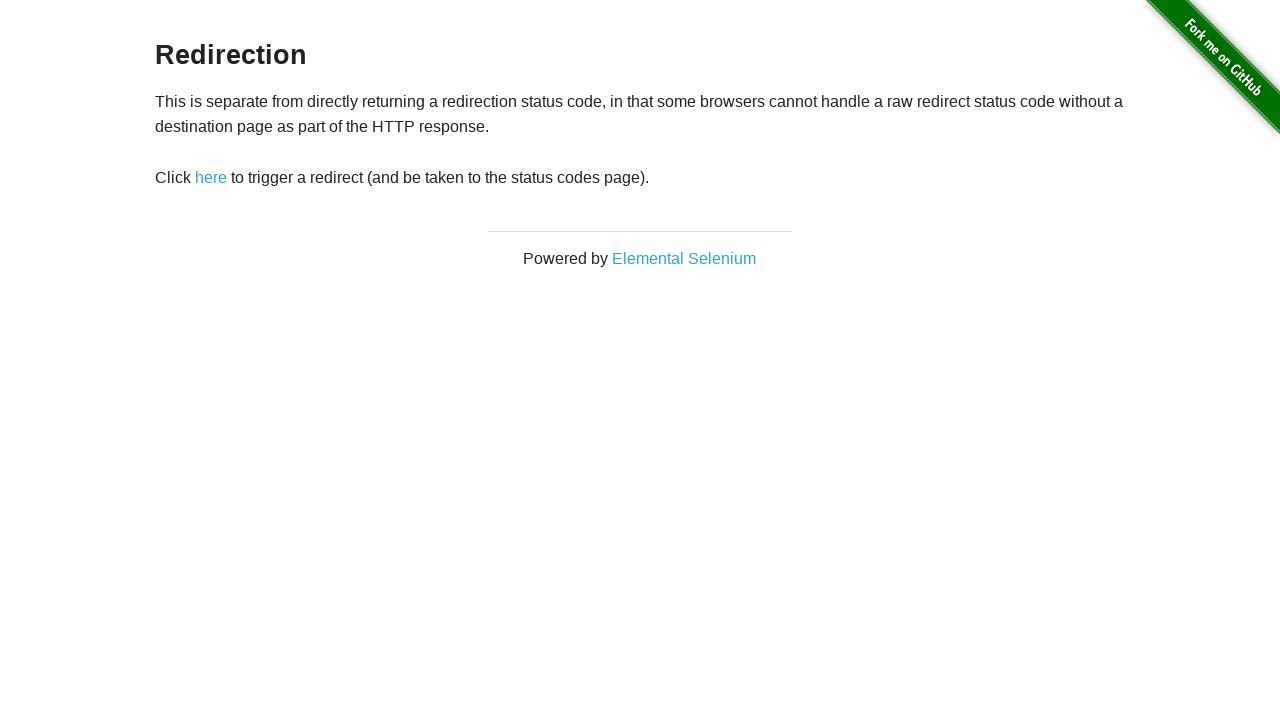

Clicked redirect button at (211, 178) on #redirect
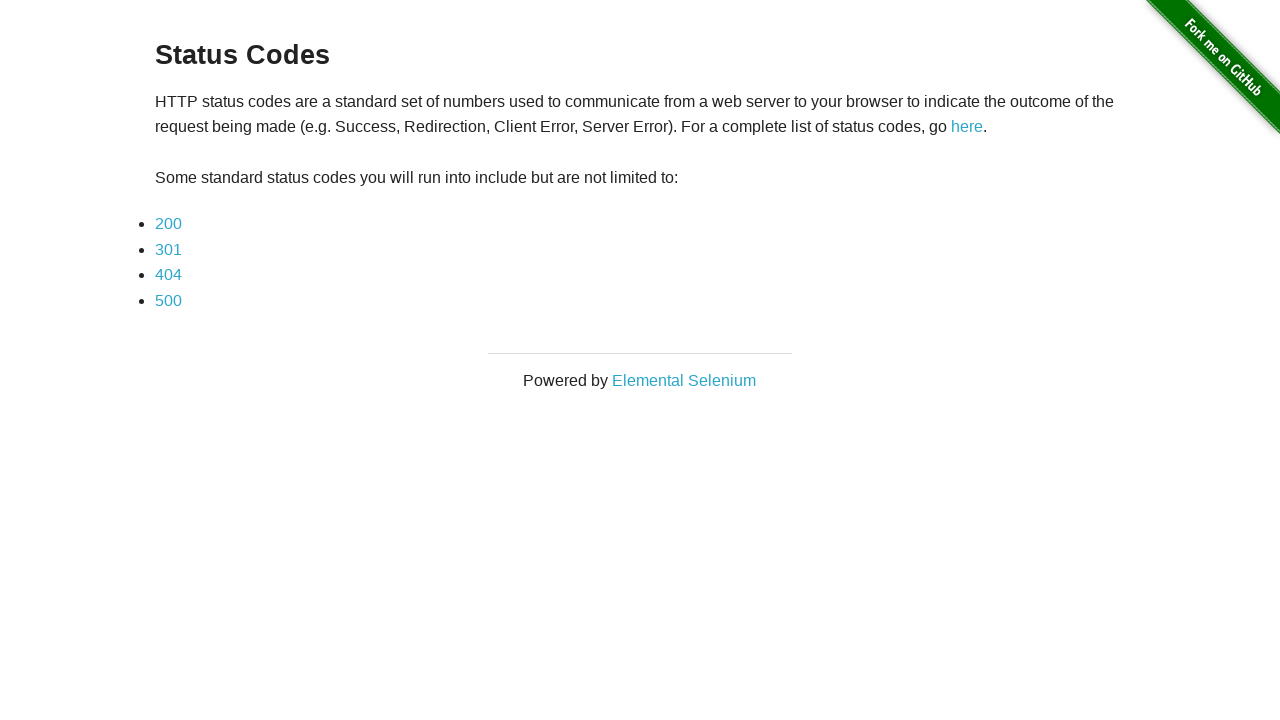

Clicked on the third redirect link in the list at (168, 275) on xpath=//*[@id='content']/div/ul/li[3]/a
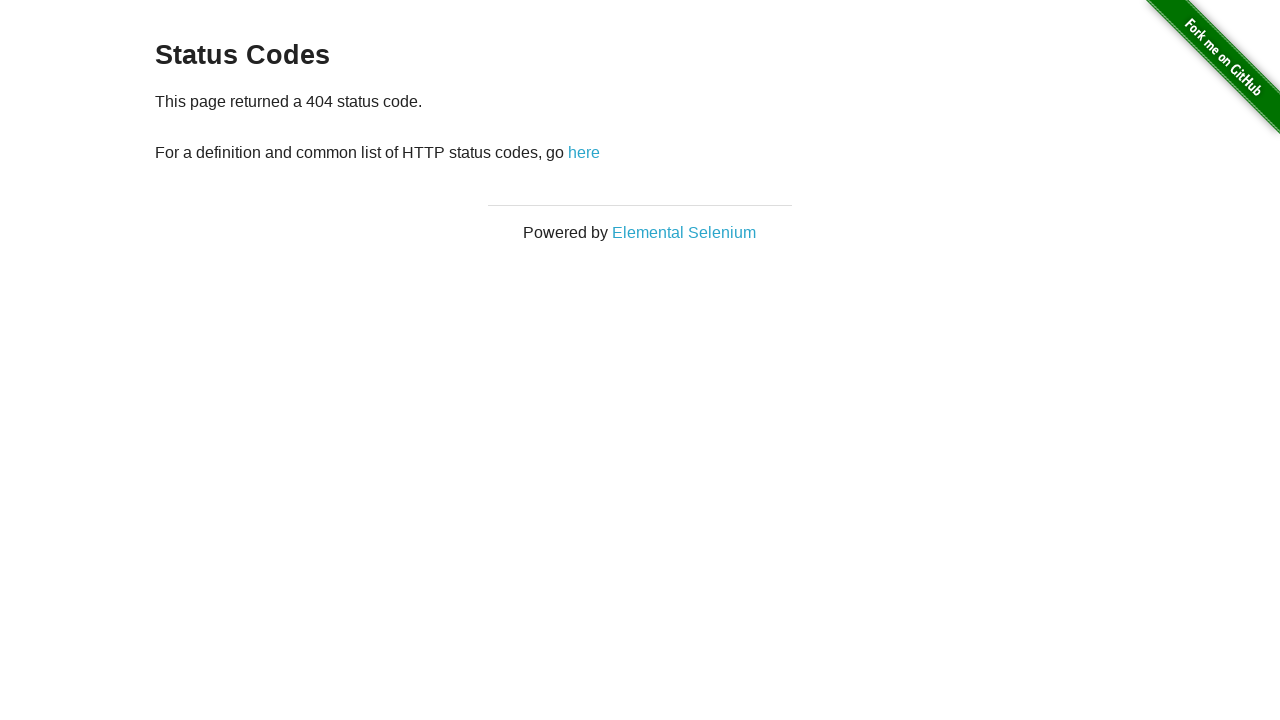

Retrieved status code text from the page
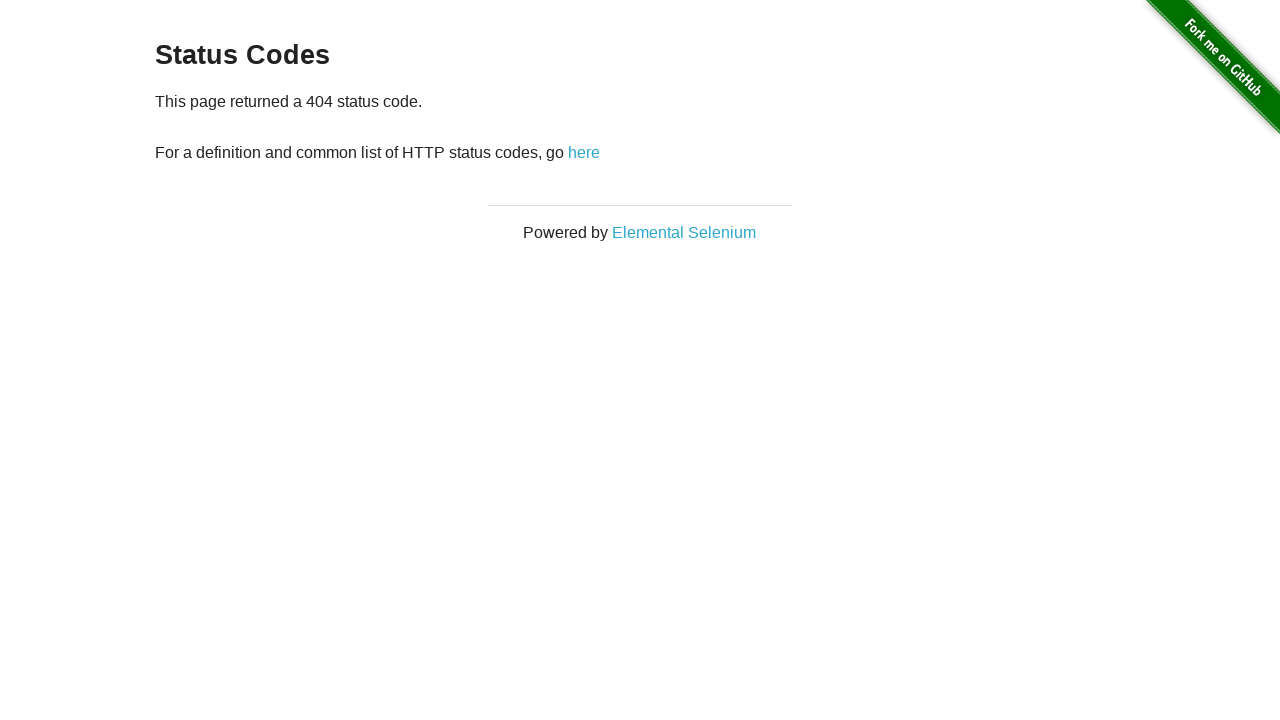

Verified that page contains '404 status code' text
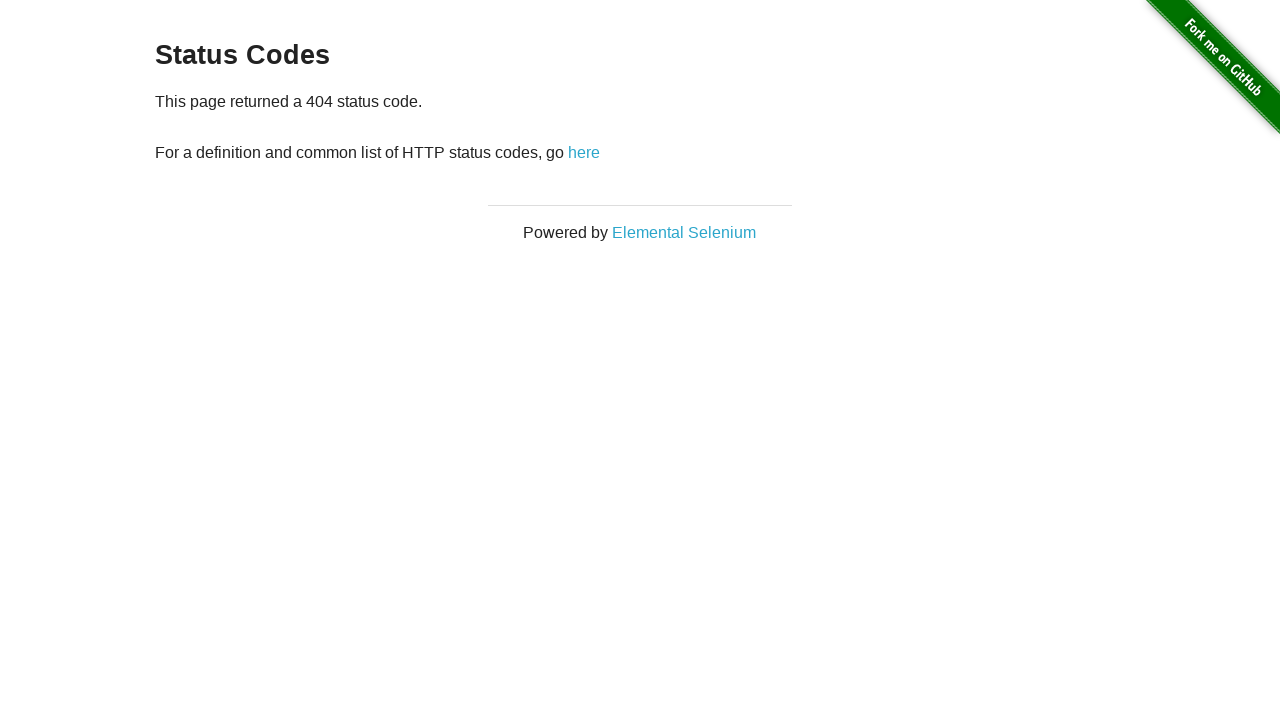

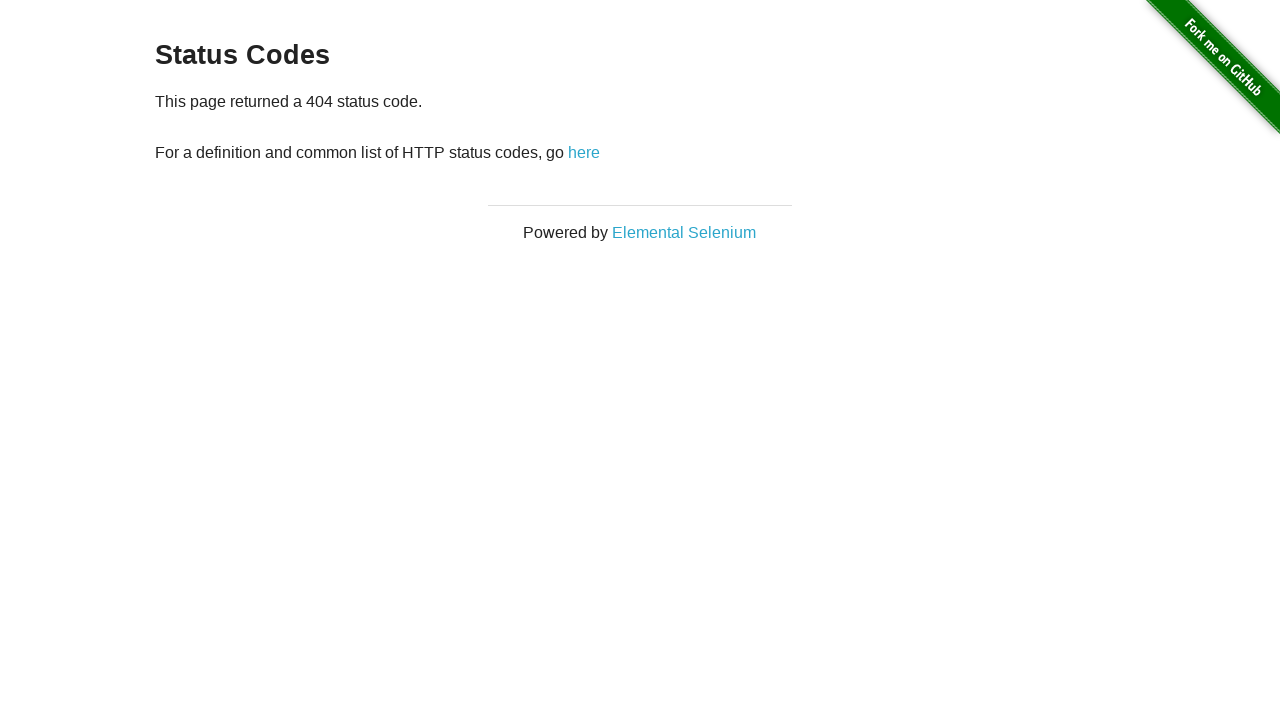